Tests the Portfolio button on disappearing elements page by clicking it and verifying navigation to the portfolio page.

Starting URL: https://the-internet.herokuapp.com/

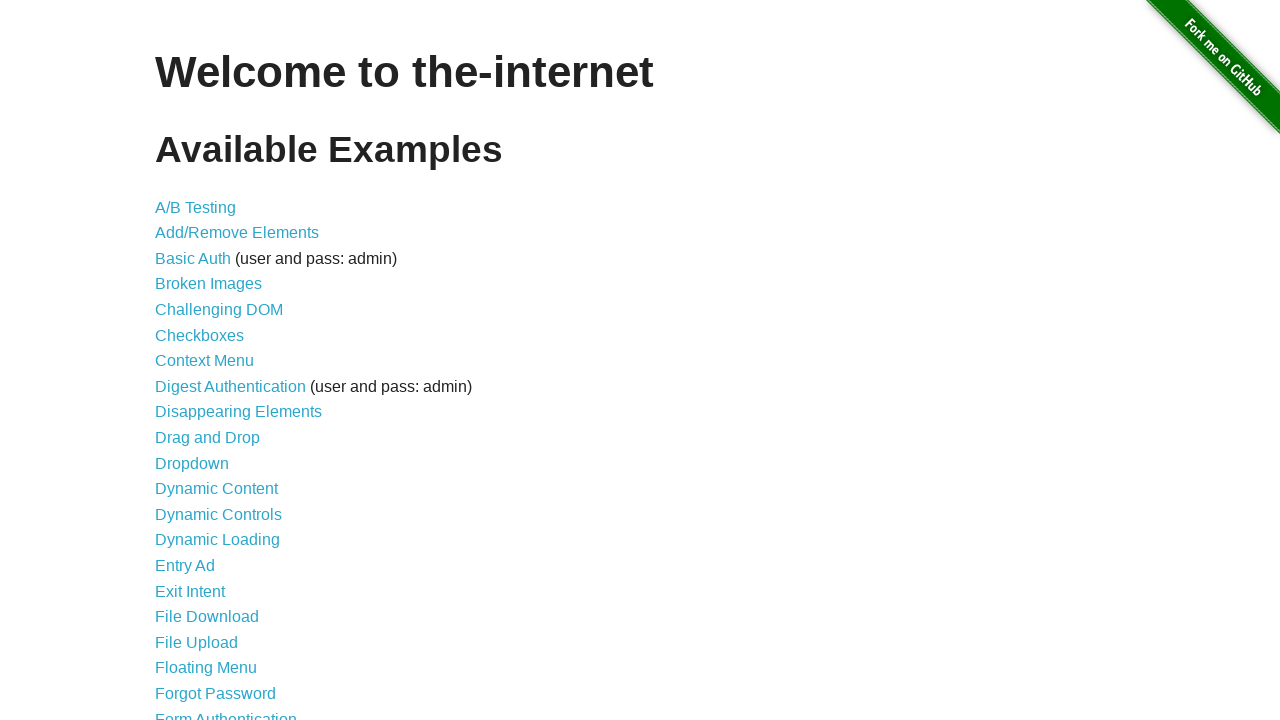

Clicked on Disappearing Elements link at (238, 412) on xpath=//*[contains(text(),'Disappearing Elements')]
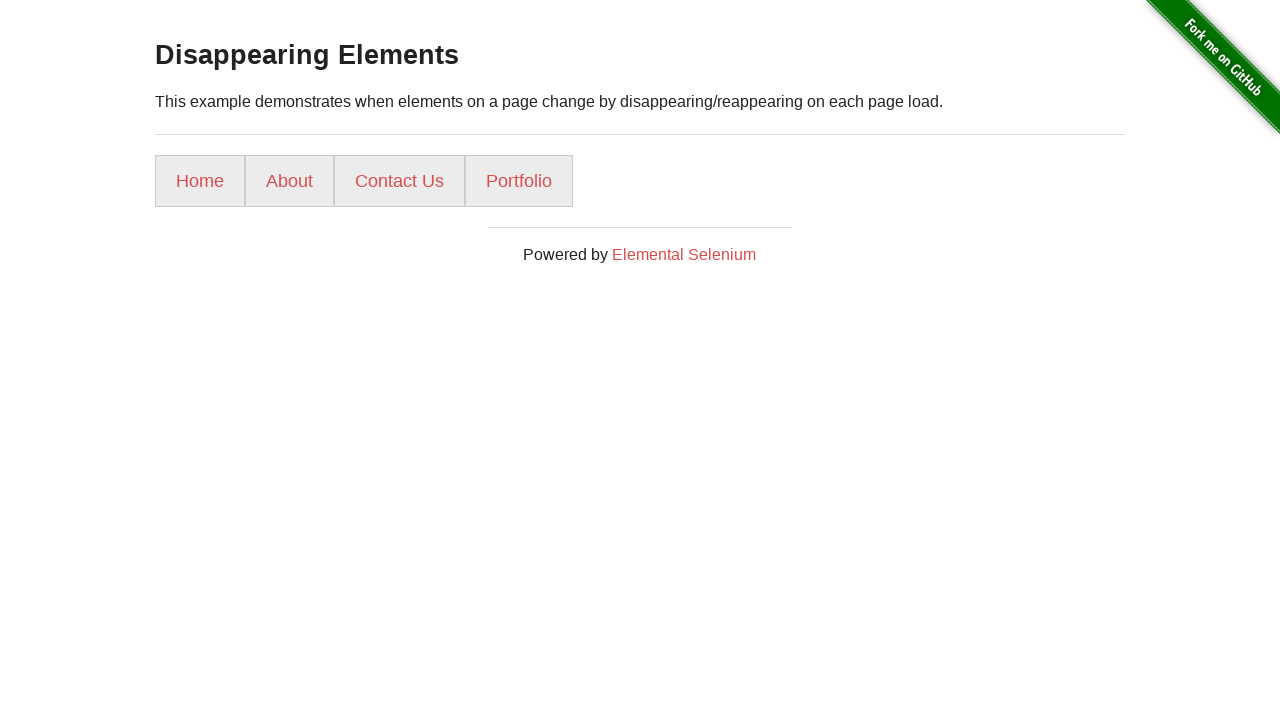

Navigated to disappearing elements page
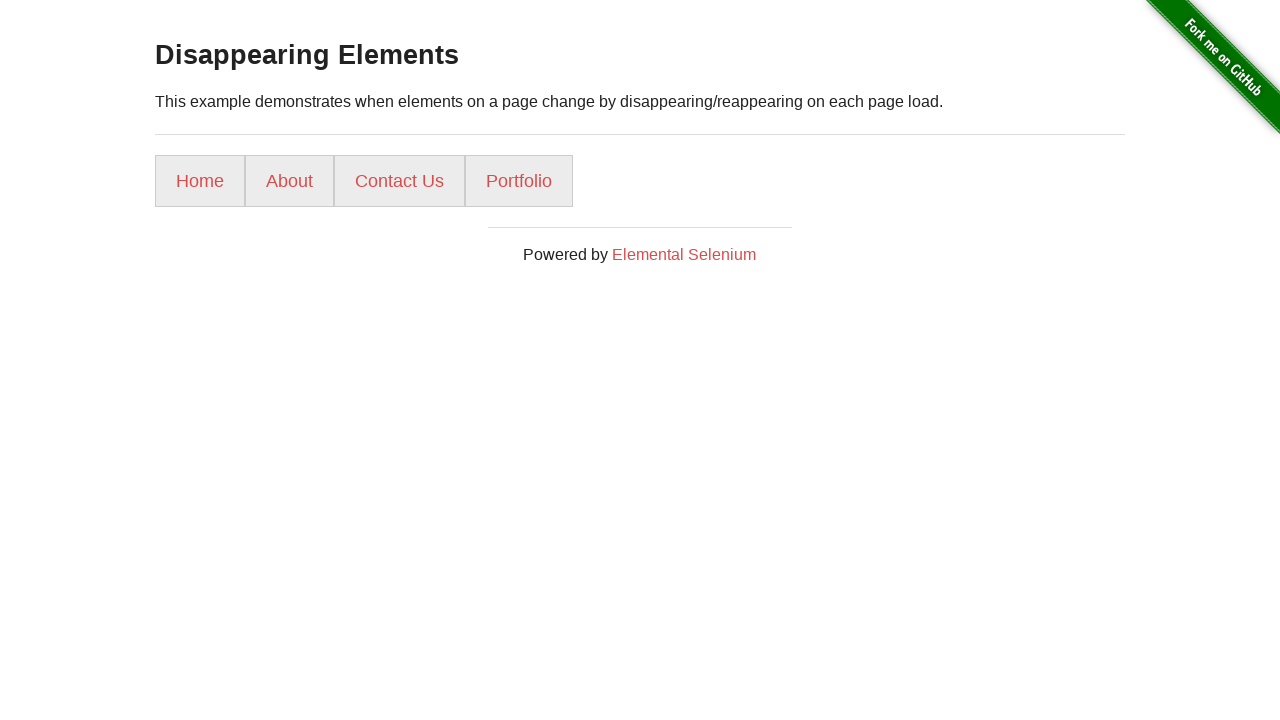

Page title (h3) became visible
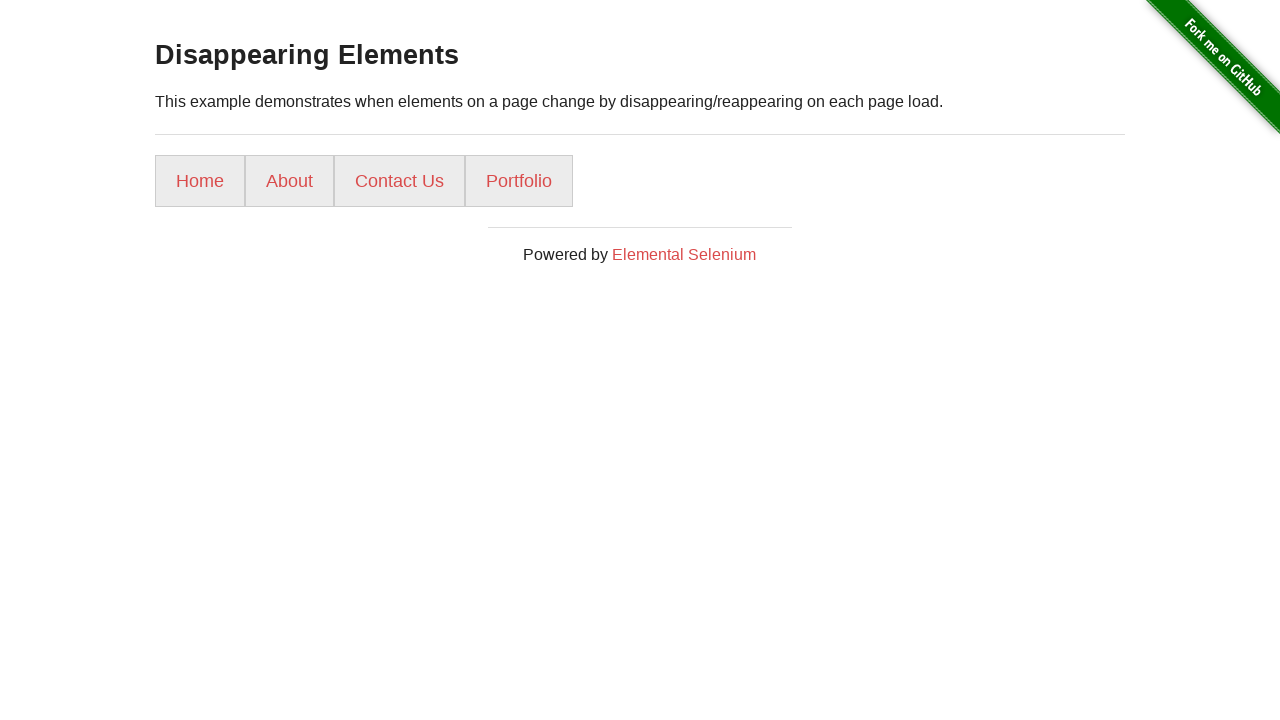

Clicked Portfolio button at (519, 181) on xpath=//*[contains(text(),'Portfolio')]
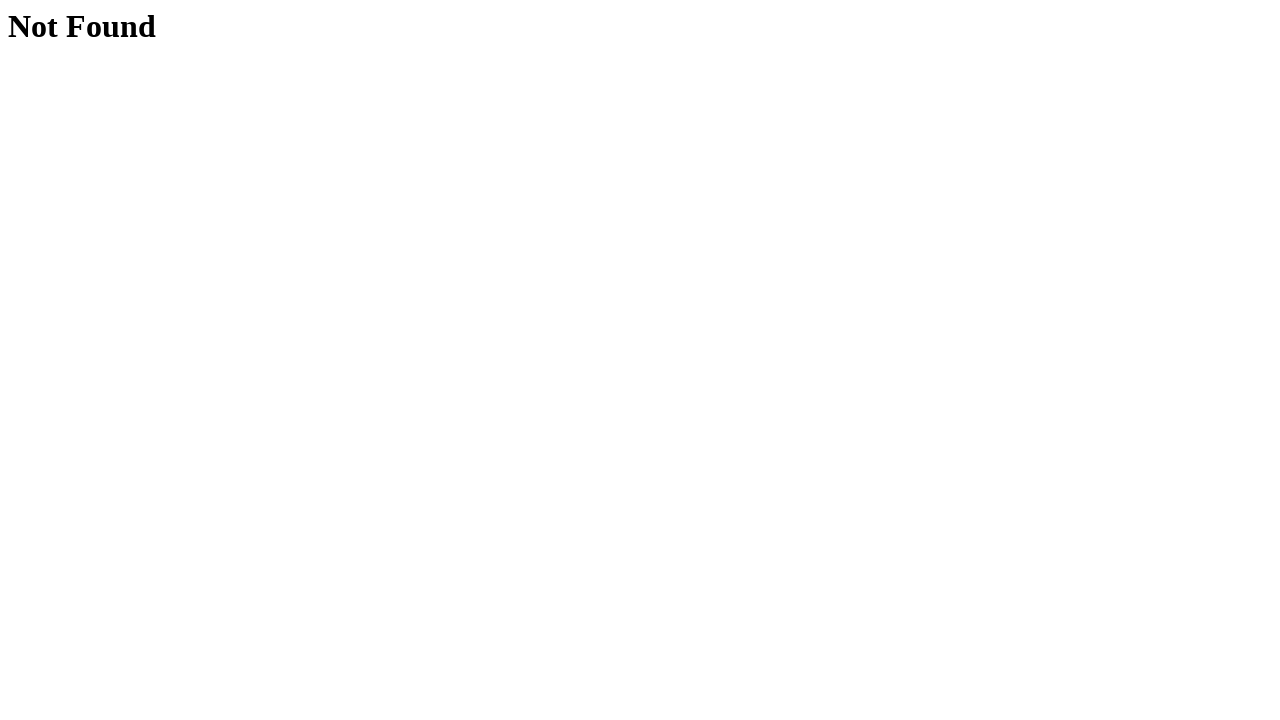

Navigated to portfolio page
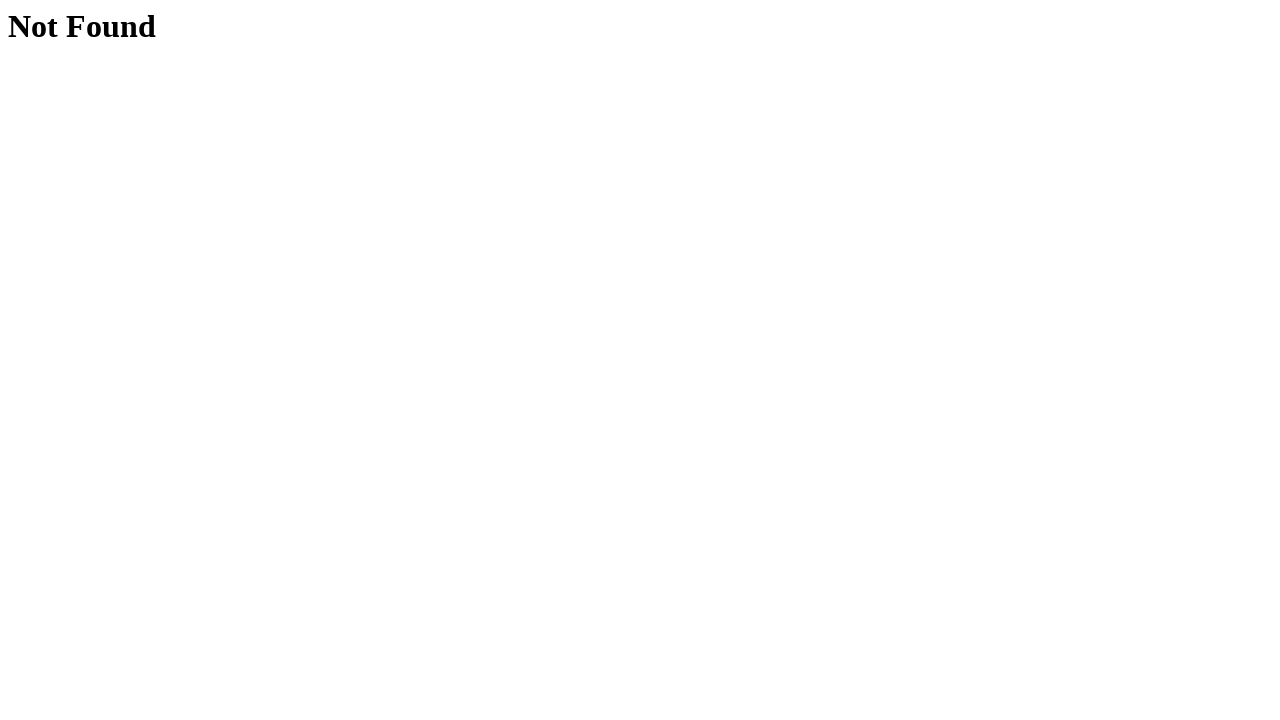

Portfolio page heading (h1) became visible
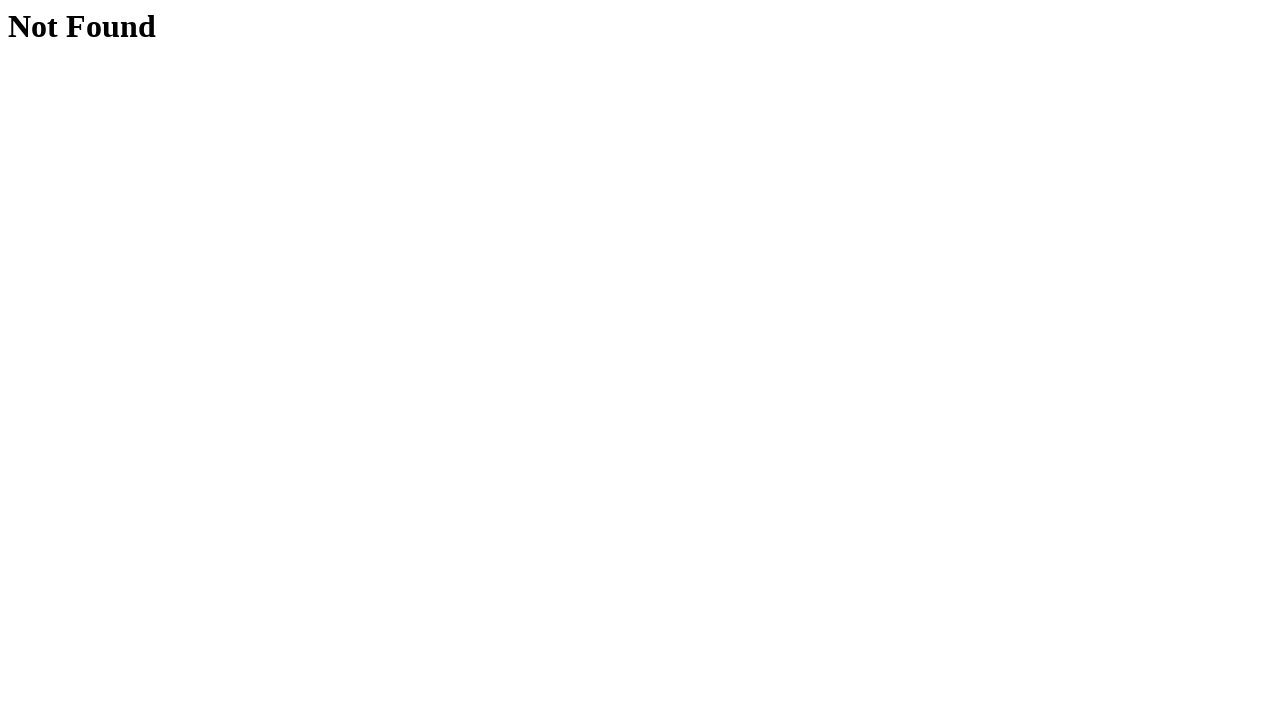

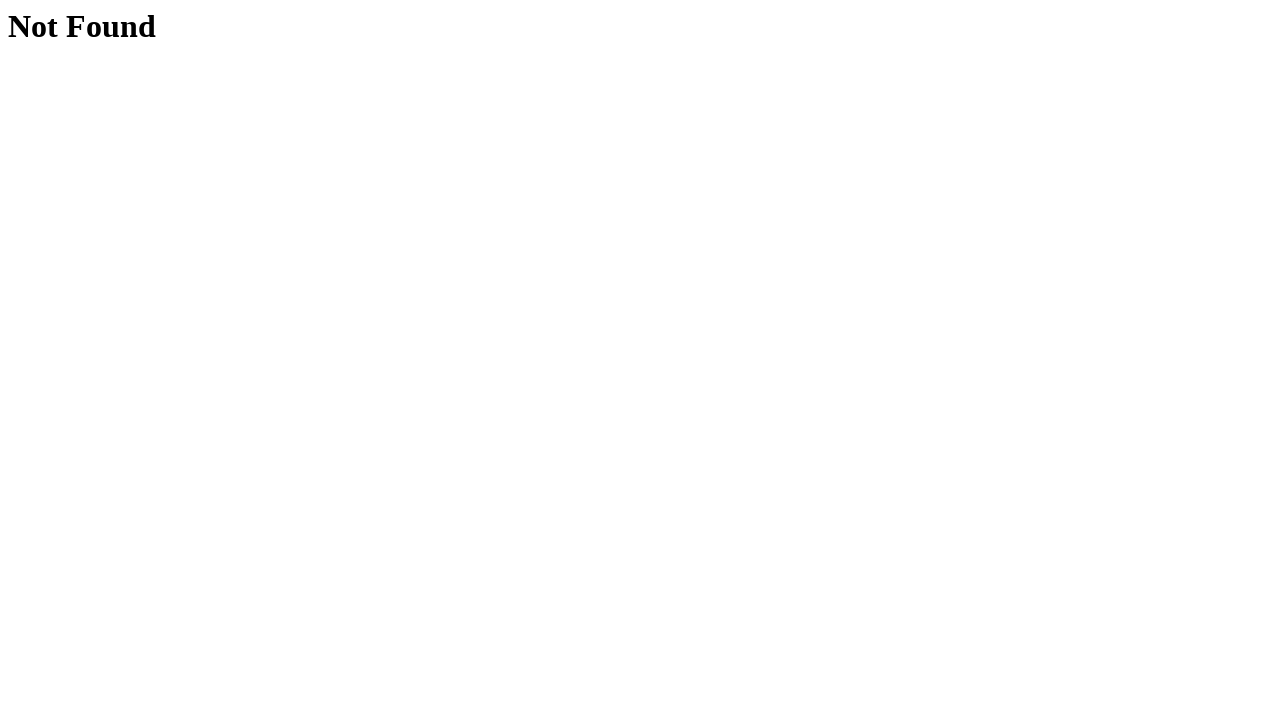